Tests opting out of A/B tests by first visiting the homepage, adding an opt-out cookie, then navigating to the A/B test page and verifying the opt-out is active.

Starting URL: http://the-internet.herokuapp.com

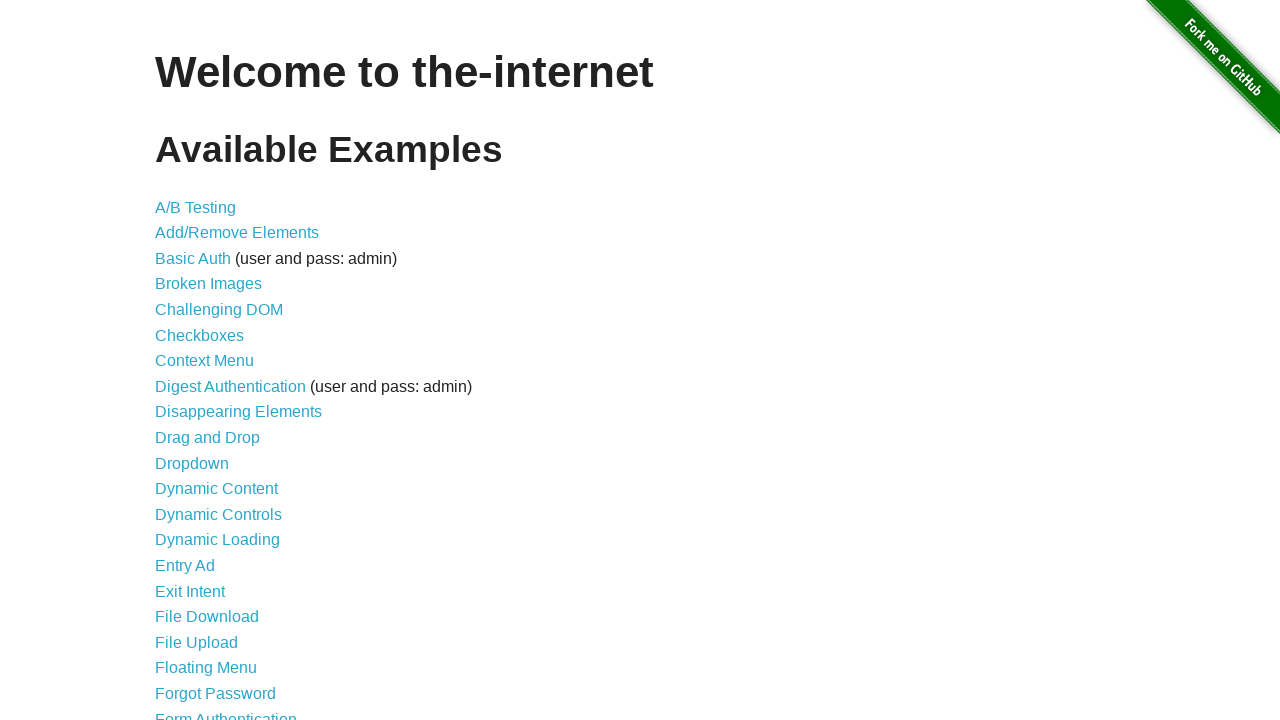

Added optimizelyOptOut cookie to context
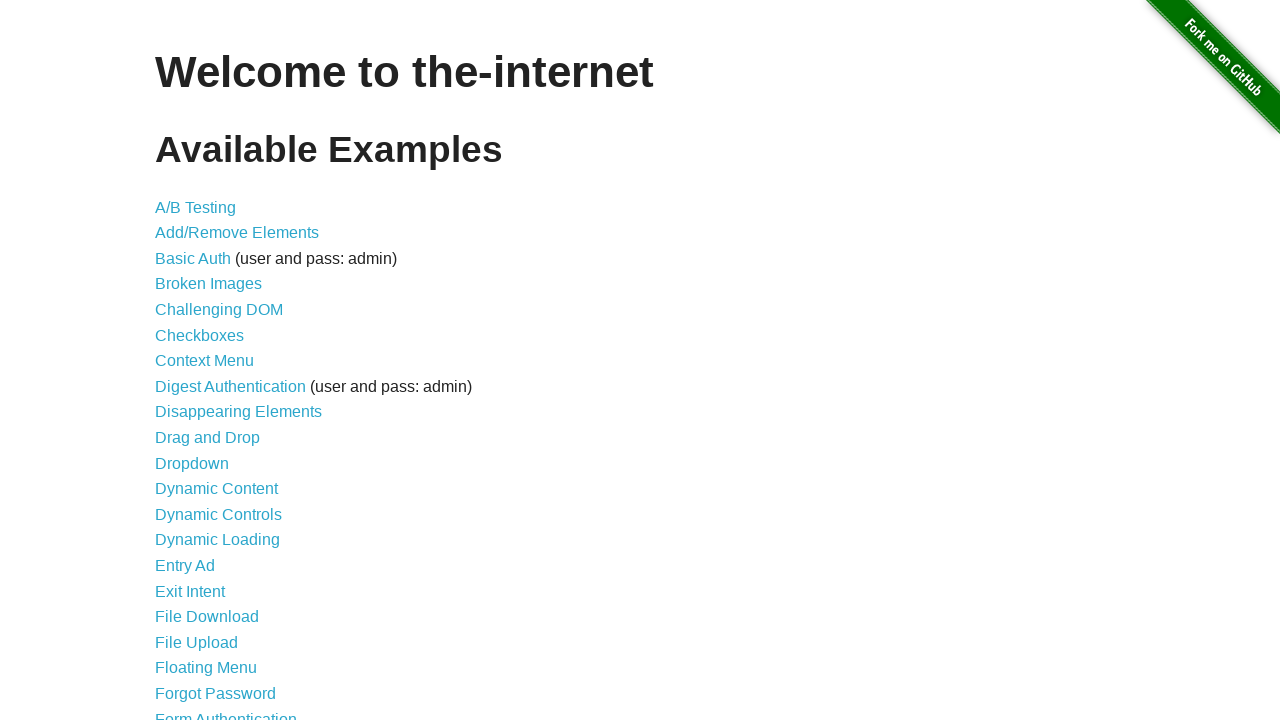

Navigated to A/B test page
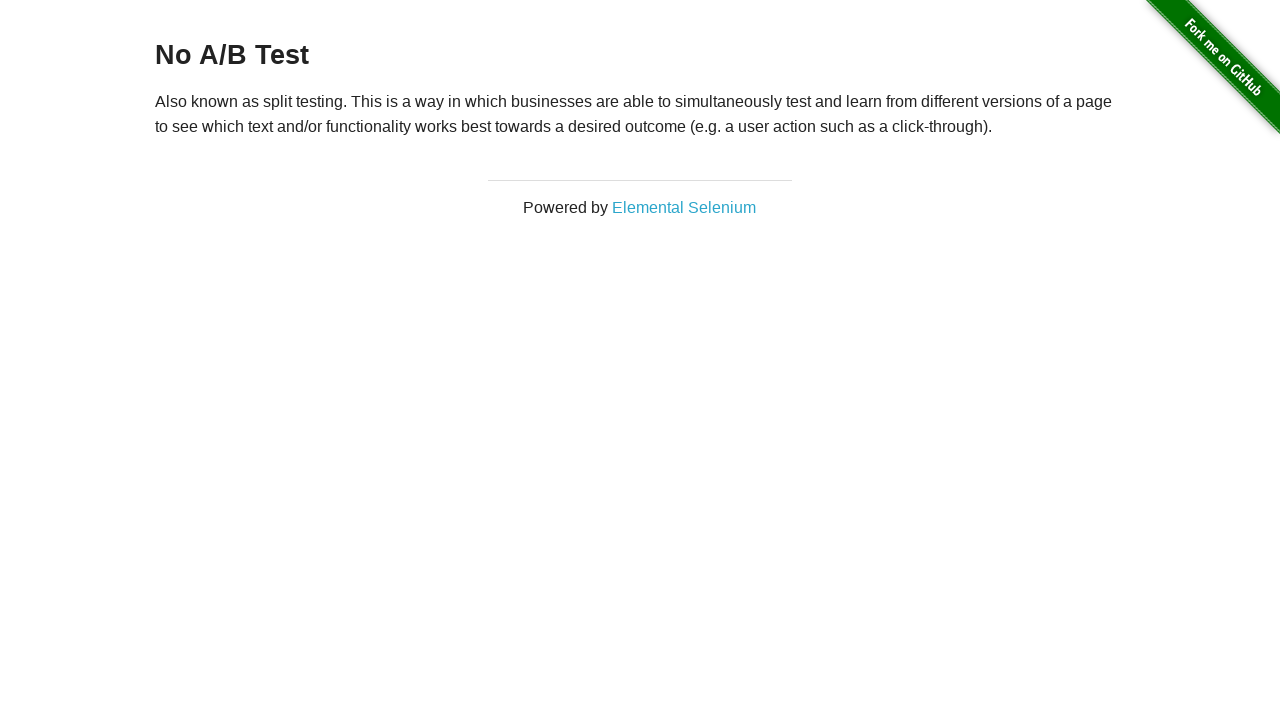

Retrieved heading text from page
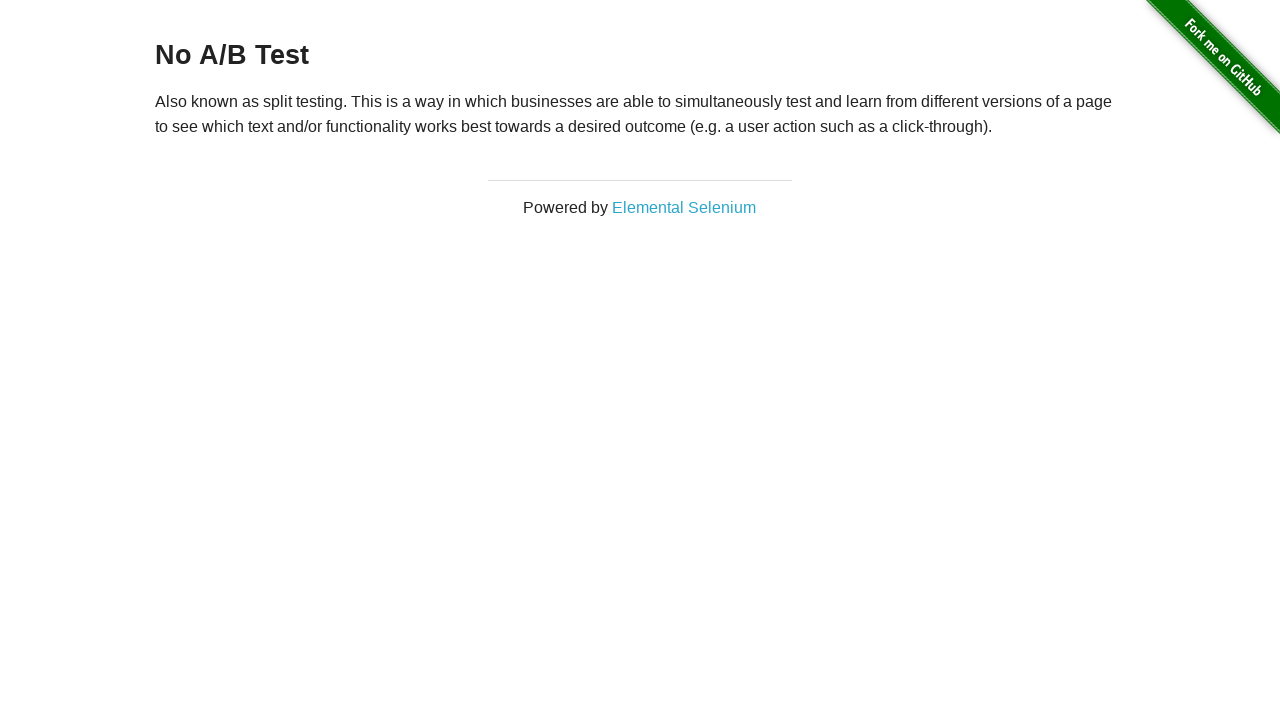

Verified heading shows 'No A/B Test' - opt-out is active
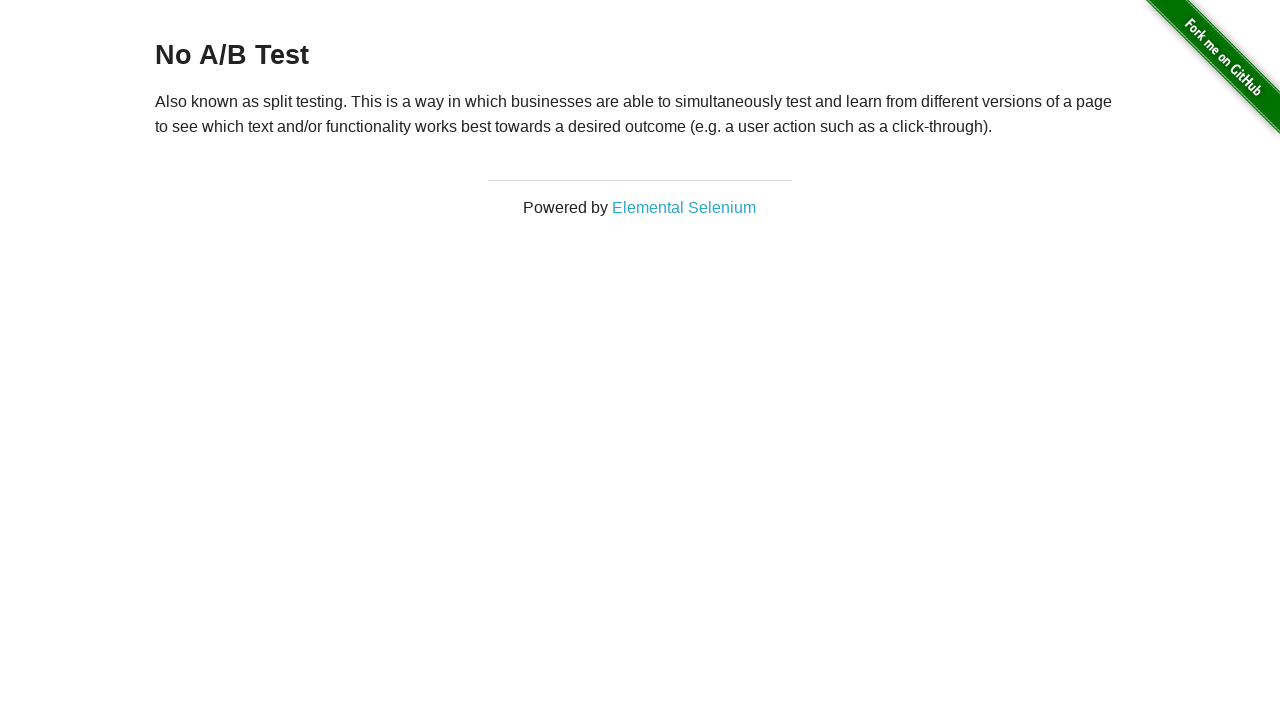

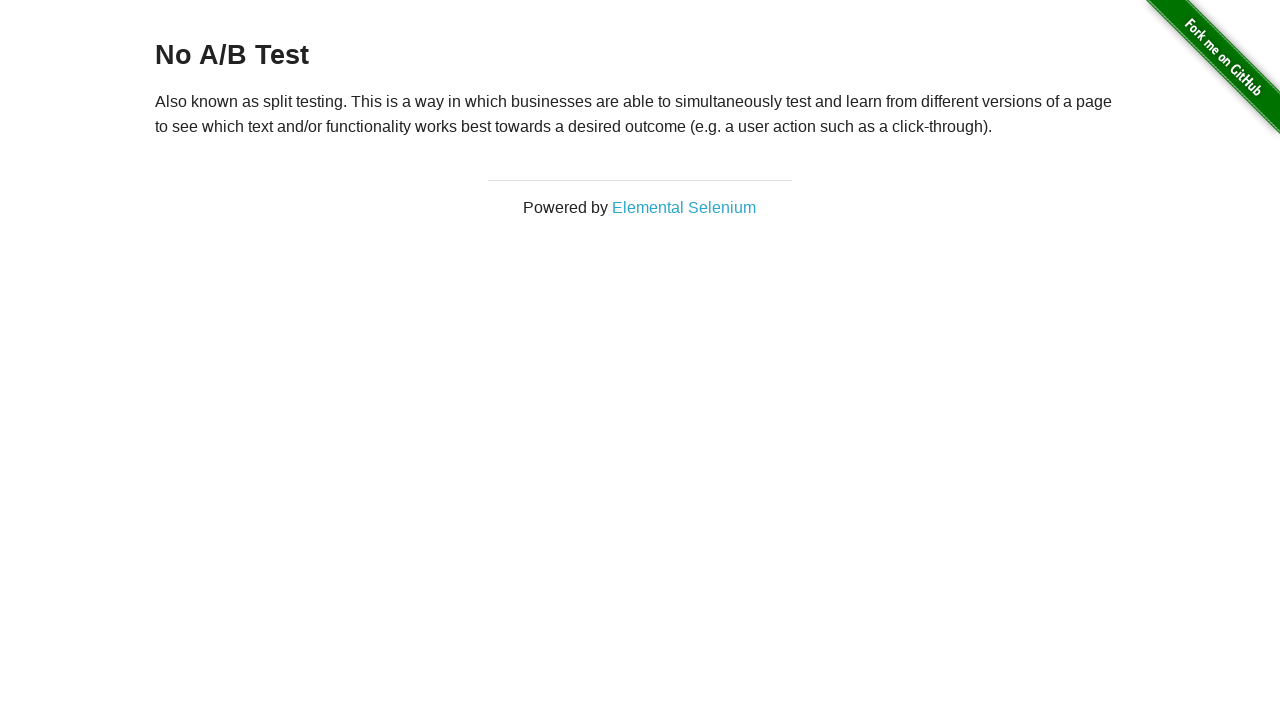